Tests radio button functionality on LetCode practice page by clicking three different radio button elements

Starting URL: https://letcode.in/radio

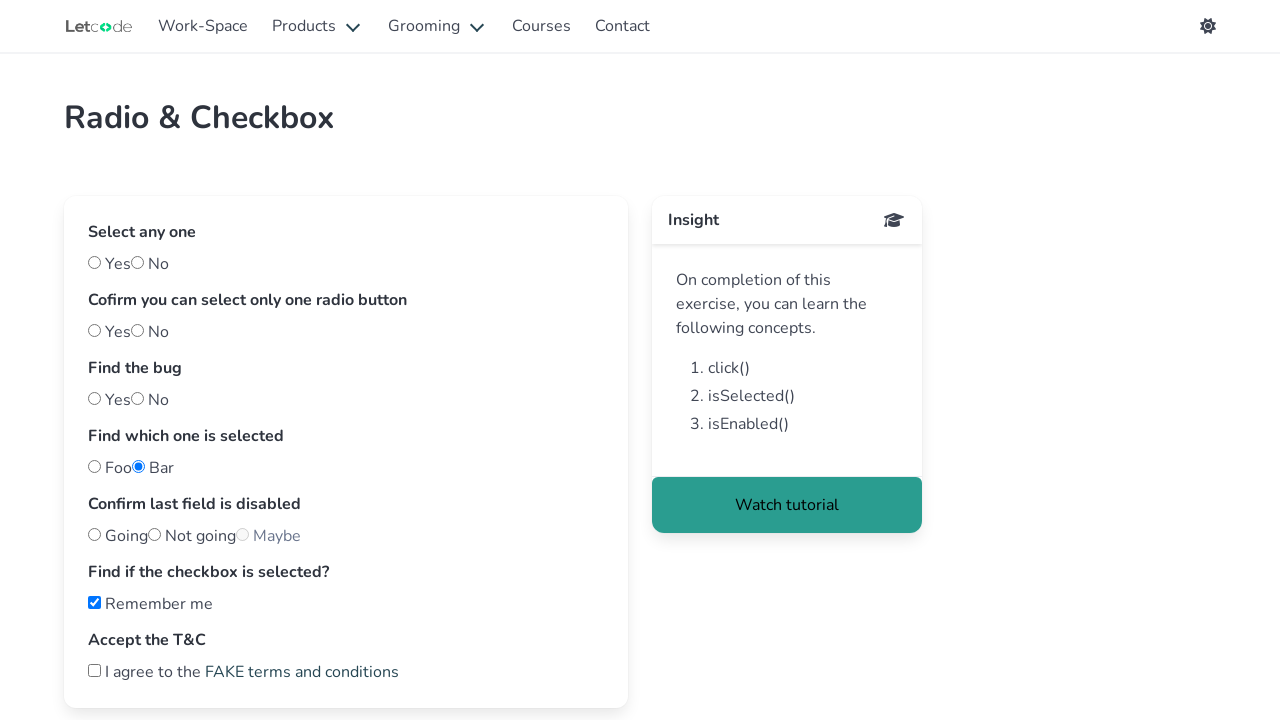

Navigated to LetCode radio button practice page
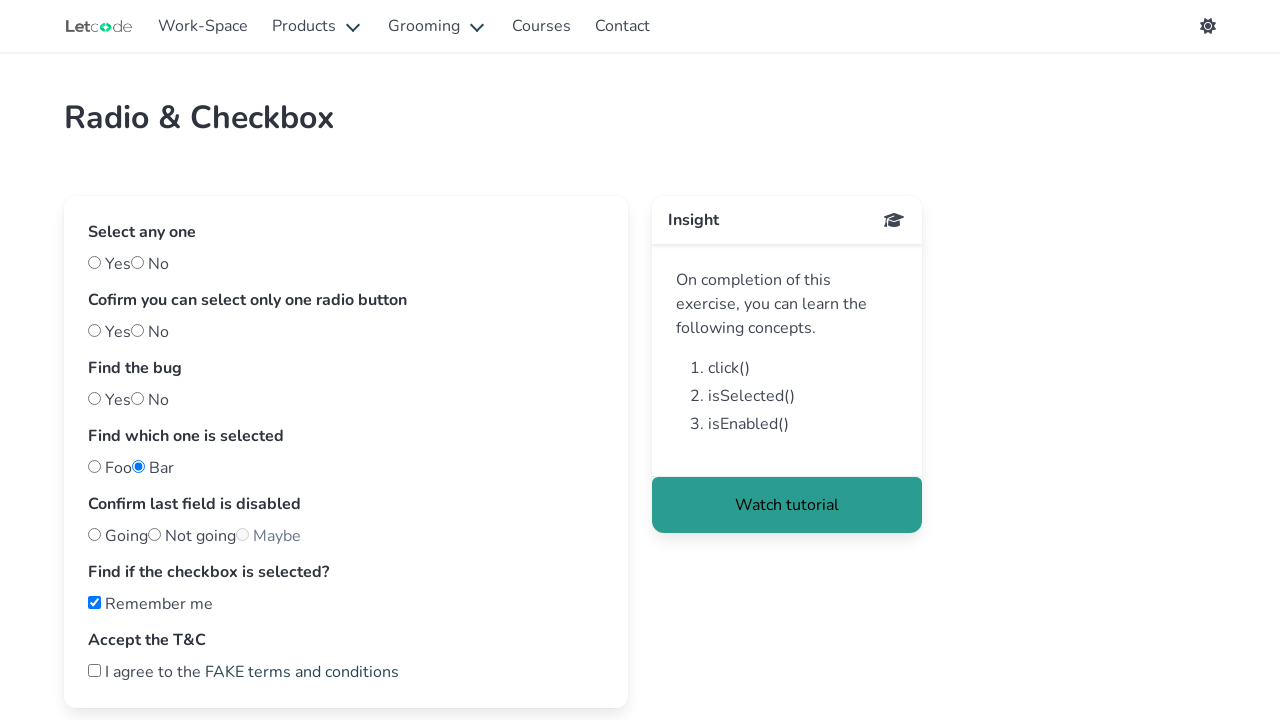

Clicked radio button with name 'answer' at (94, 262) on input[name='answer']
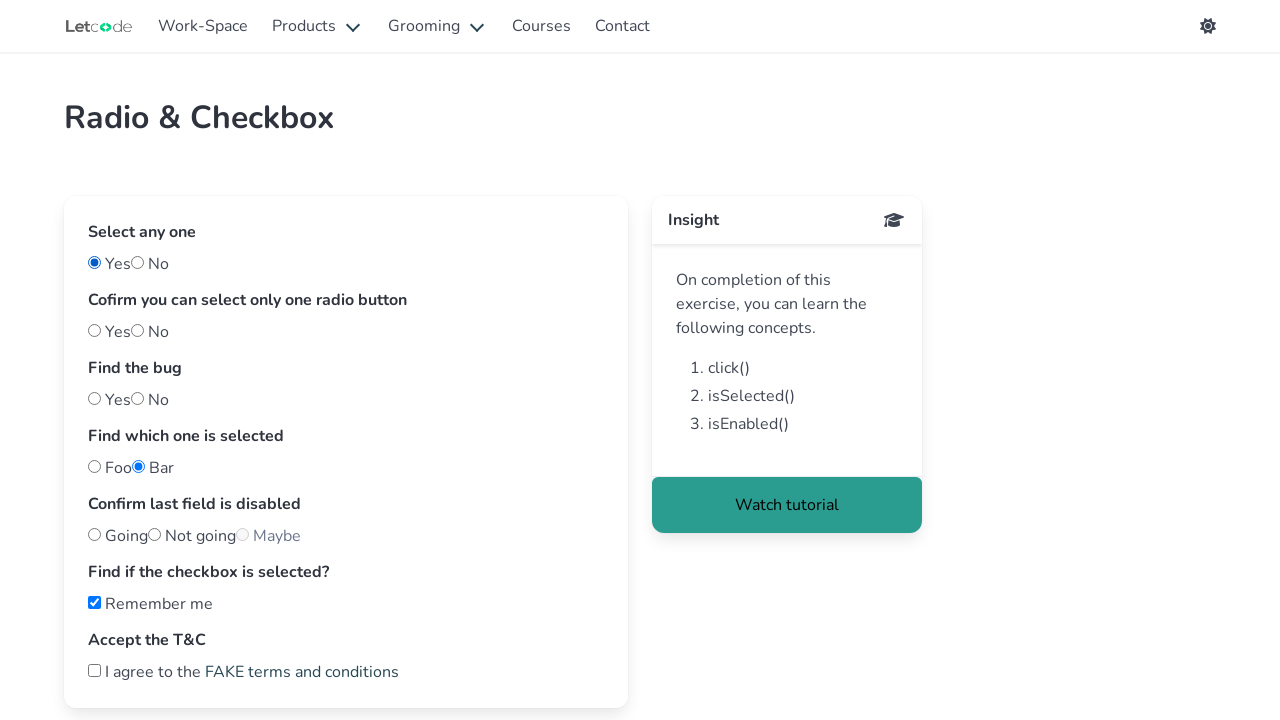

Clicked radio button with name 'one' and id 'two' at (138, 330) on input[name='one']#two
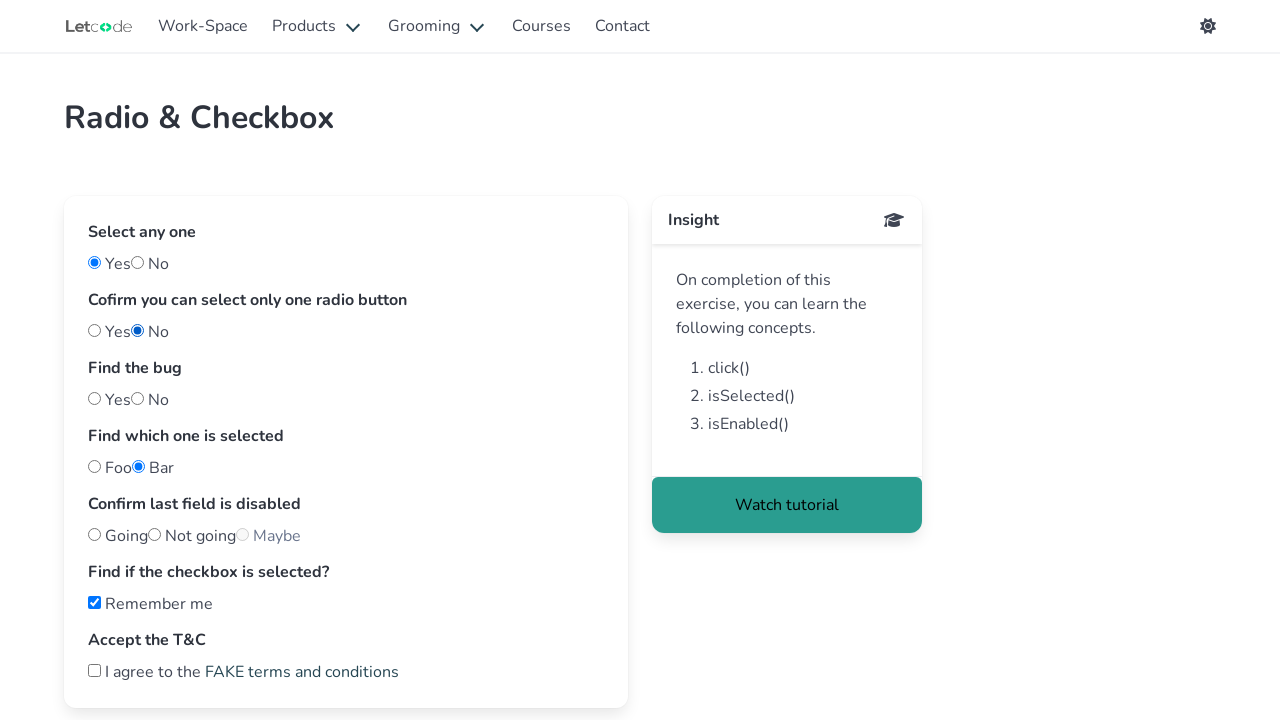

Clicked radio button with name 'nobug' at (94, 398) on input[name='nobug']
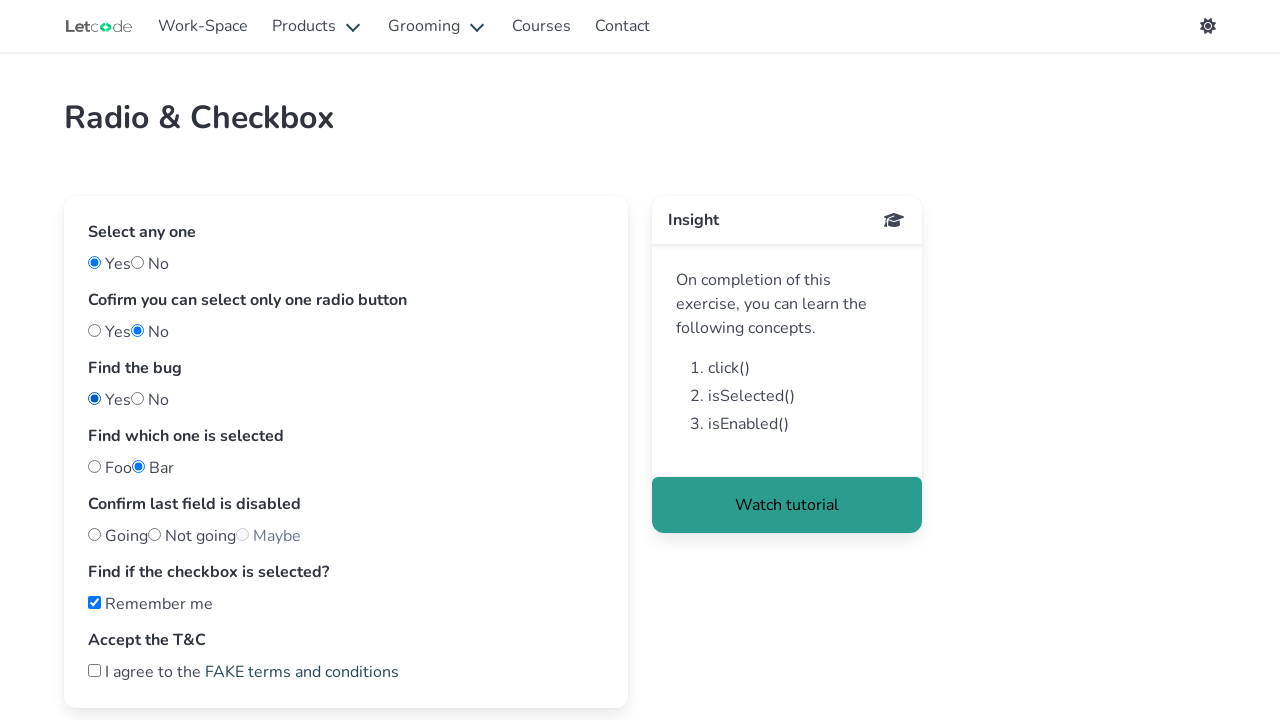

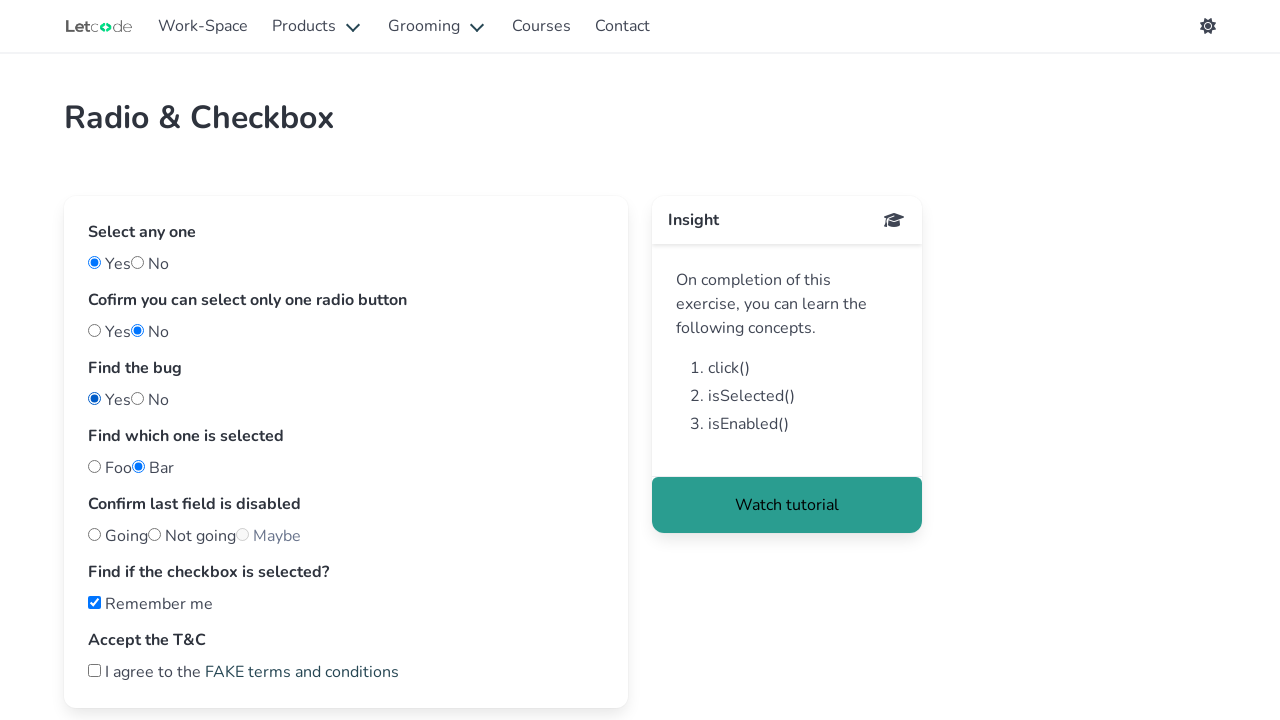